Tests a demo form by filling in full name, email, current address, and permanent address fields on the DemoQA text box practice page

Starting URL: https://demoqa.com/text-box

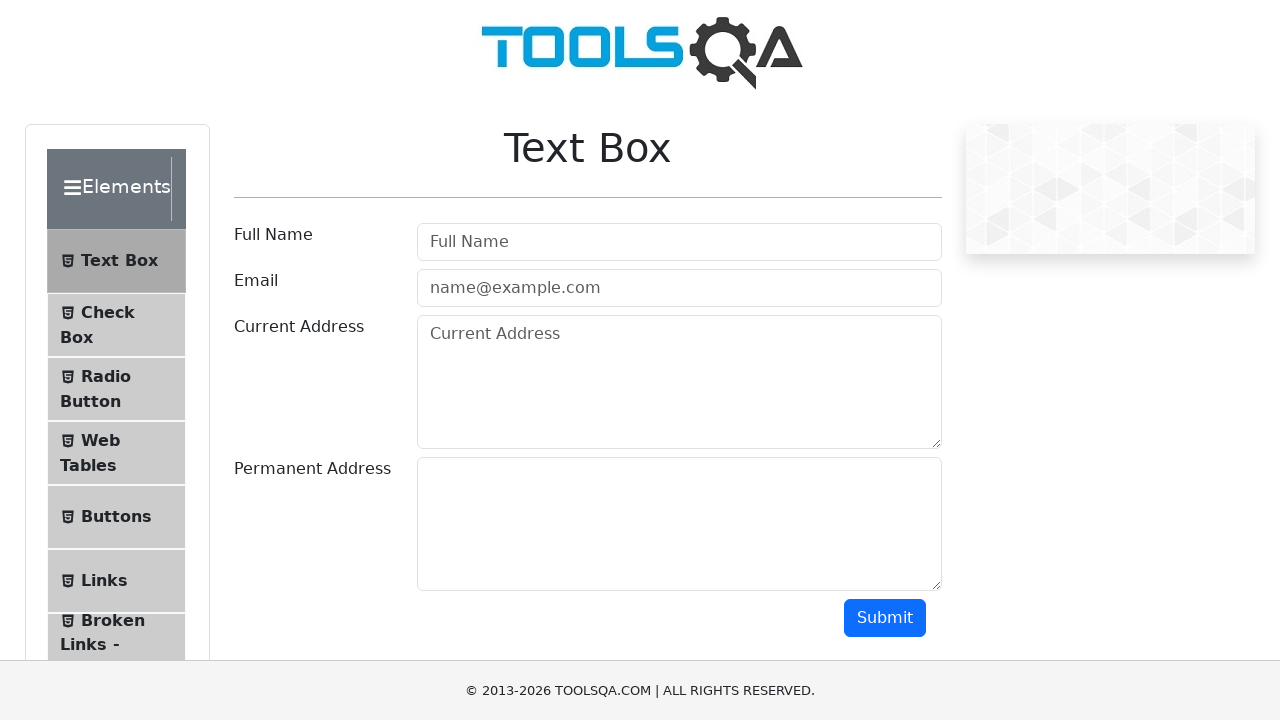

Filled full name field with 'John Smith' on #userName
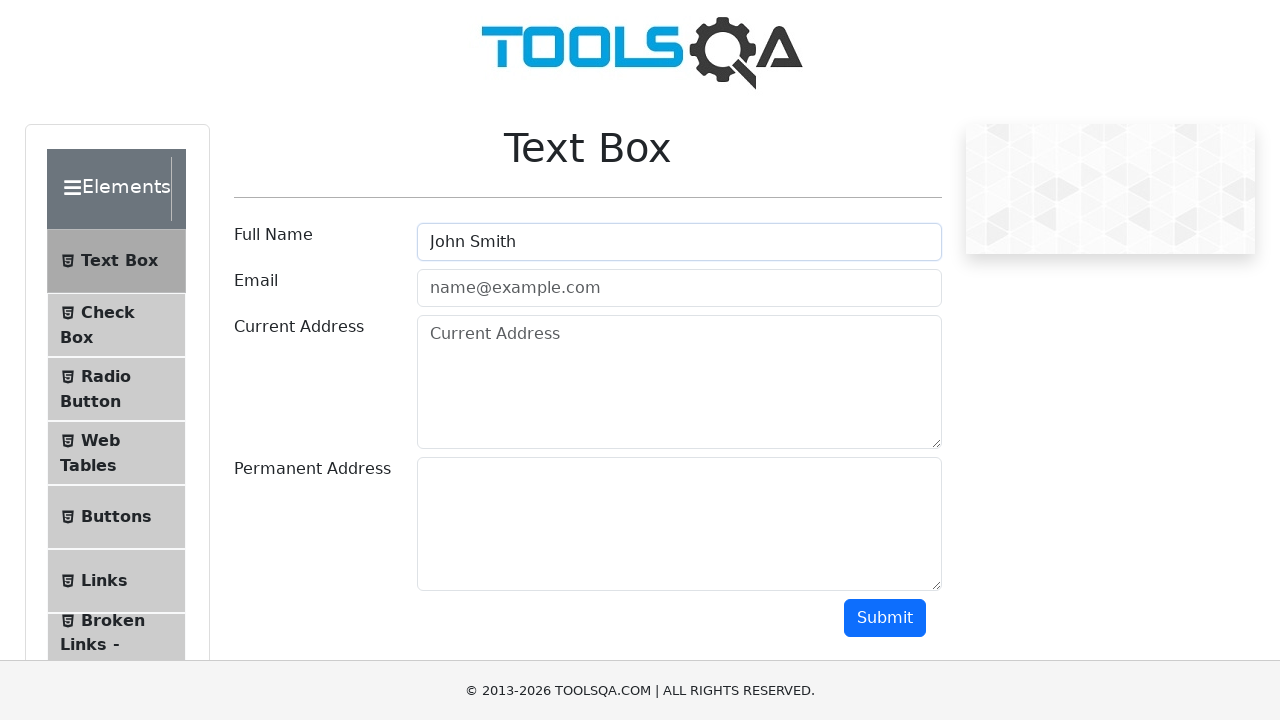

Filled email field with 'john.smith@testmail.com' on #userEmail
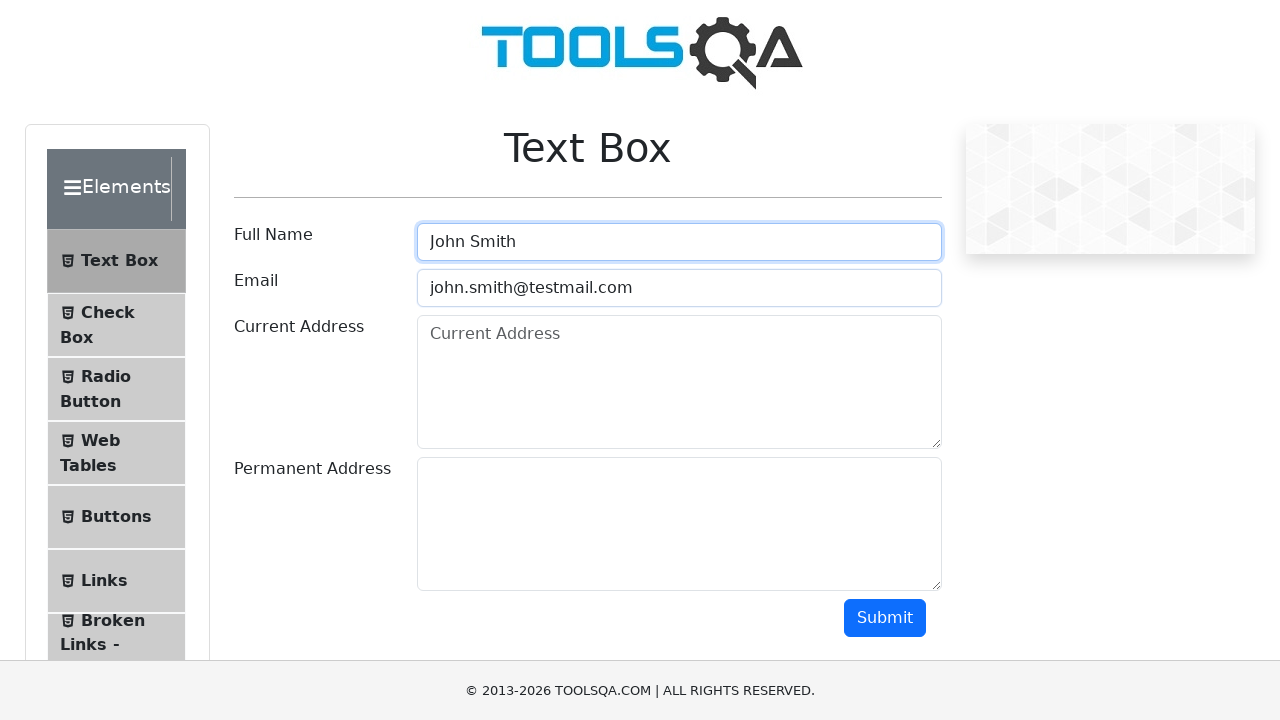

Filled current address field with '123 Main Street, New York, NY 10001' on #currentAddress
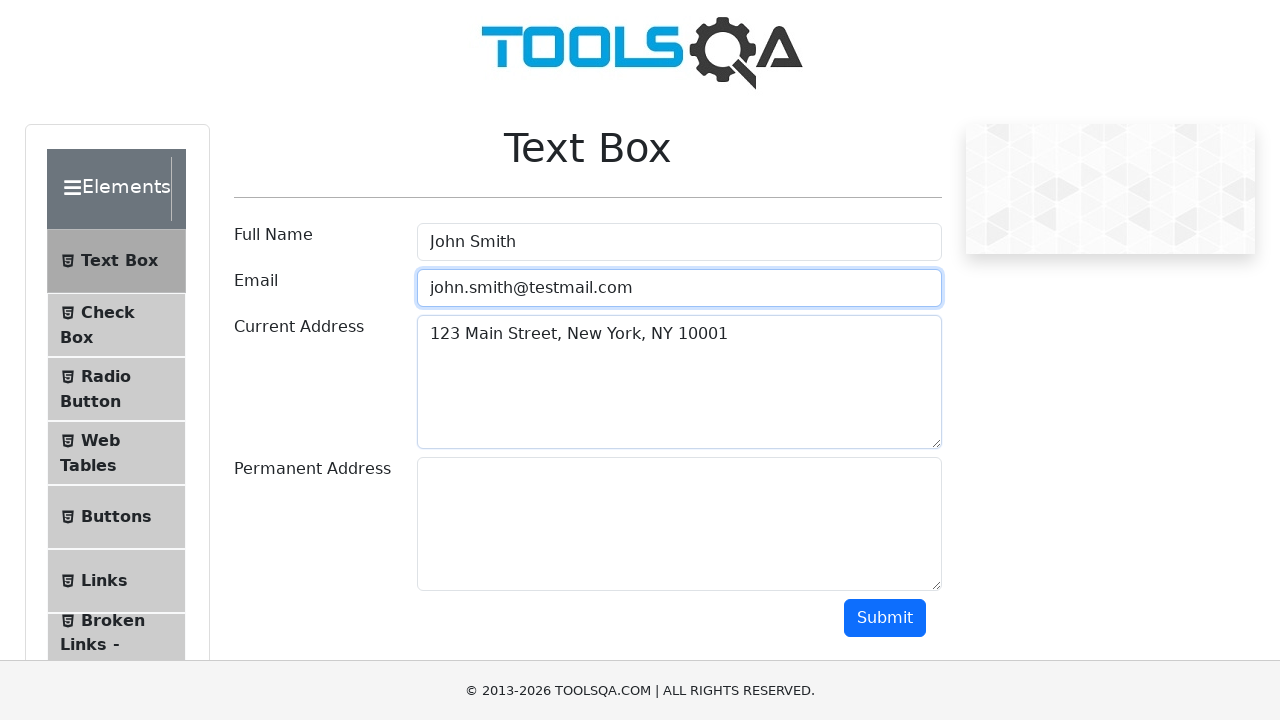

Filled permanent address field with '456 Oak Avenue, Los Angeles, CA 90001' on #permanentAddress
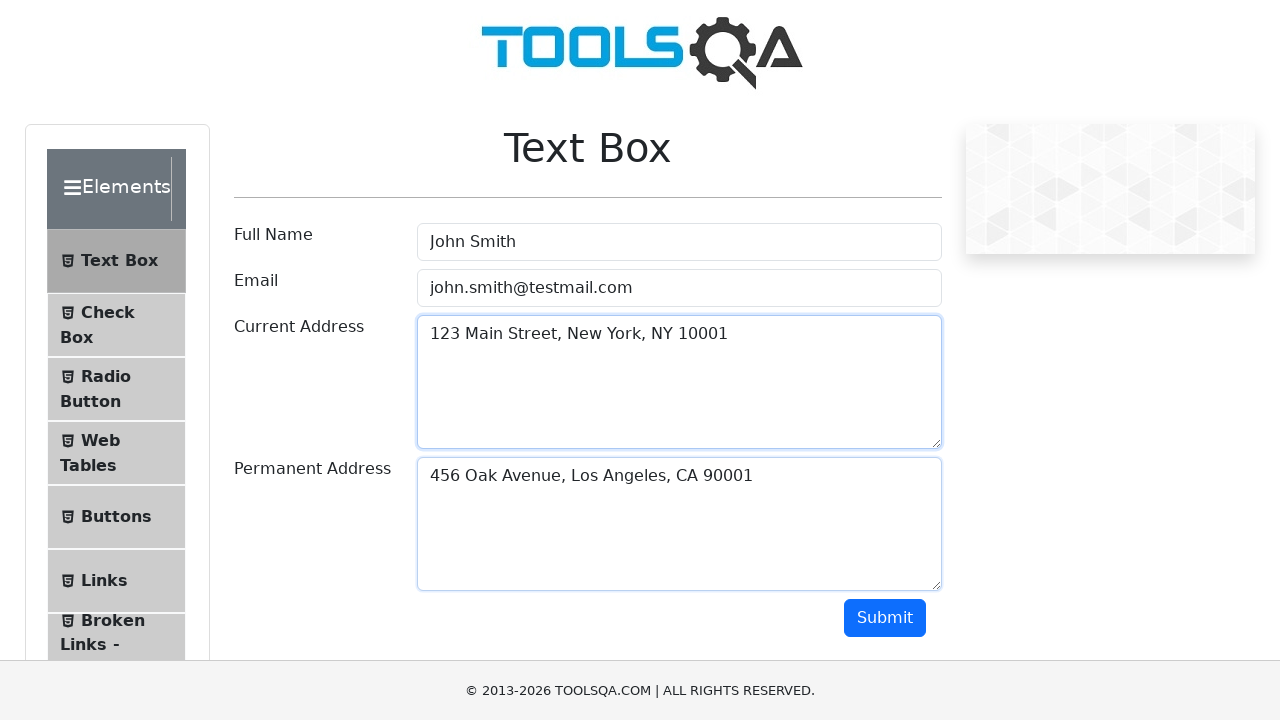

Clicked submit button to submit form at (885, 618) on #submit
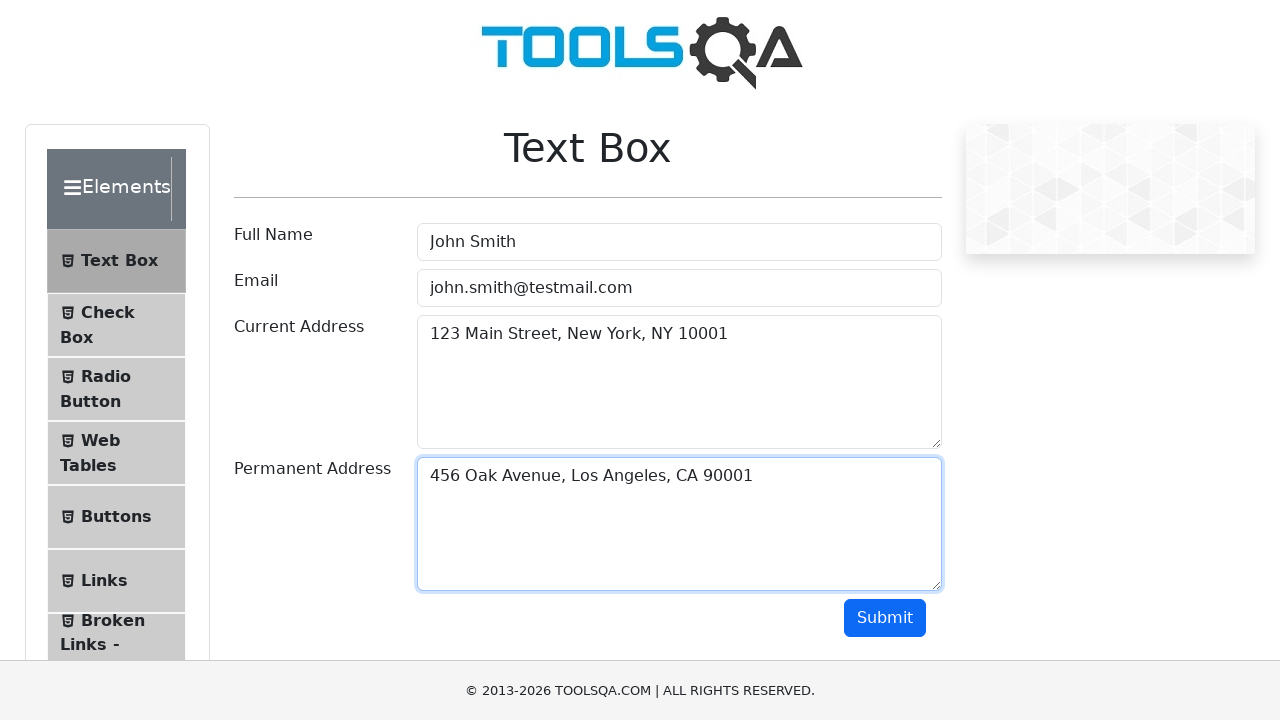

Form output section appeared on page
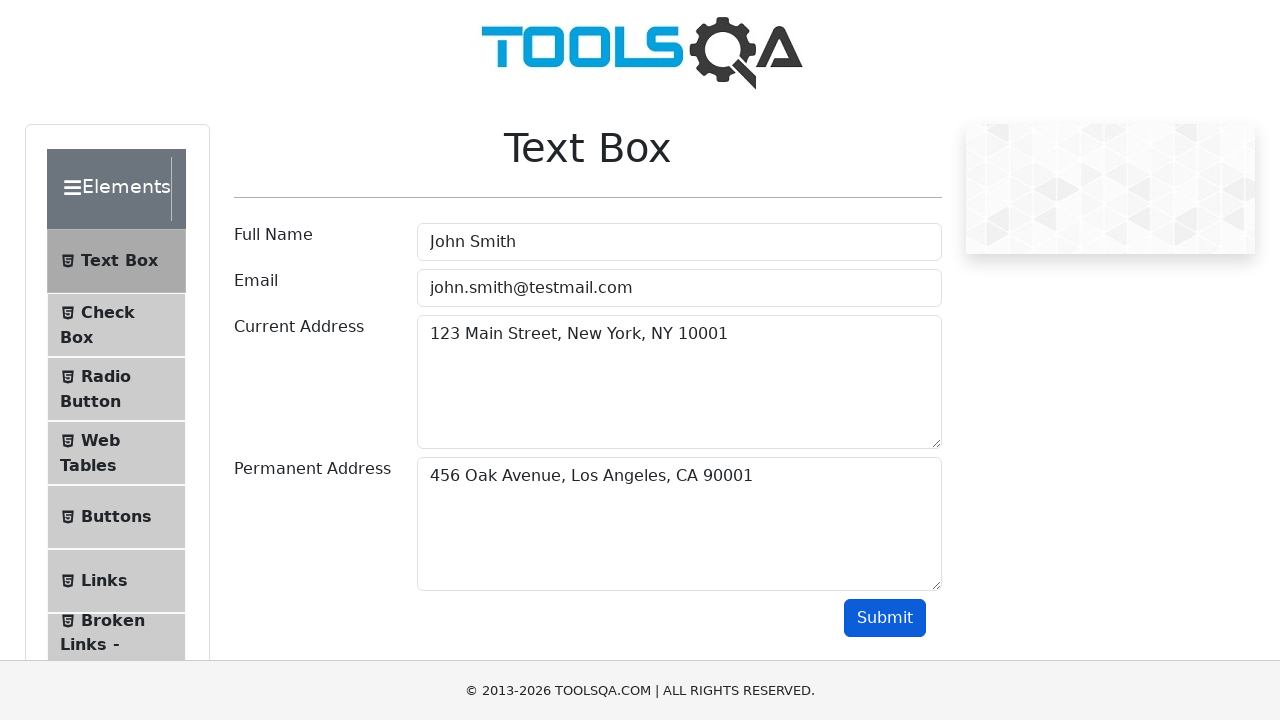

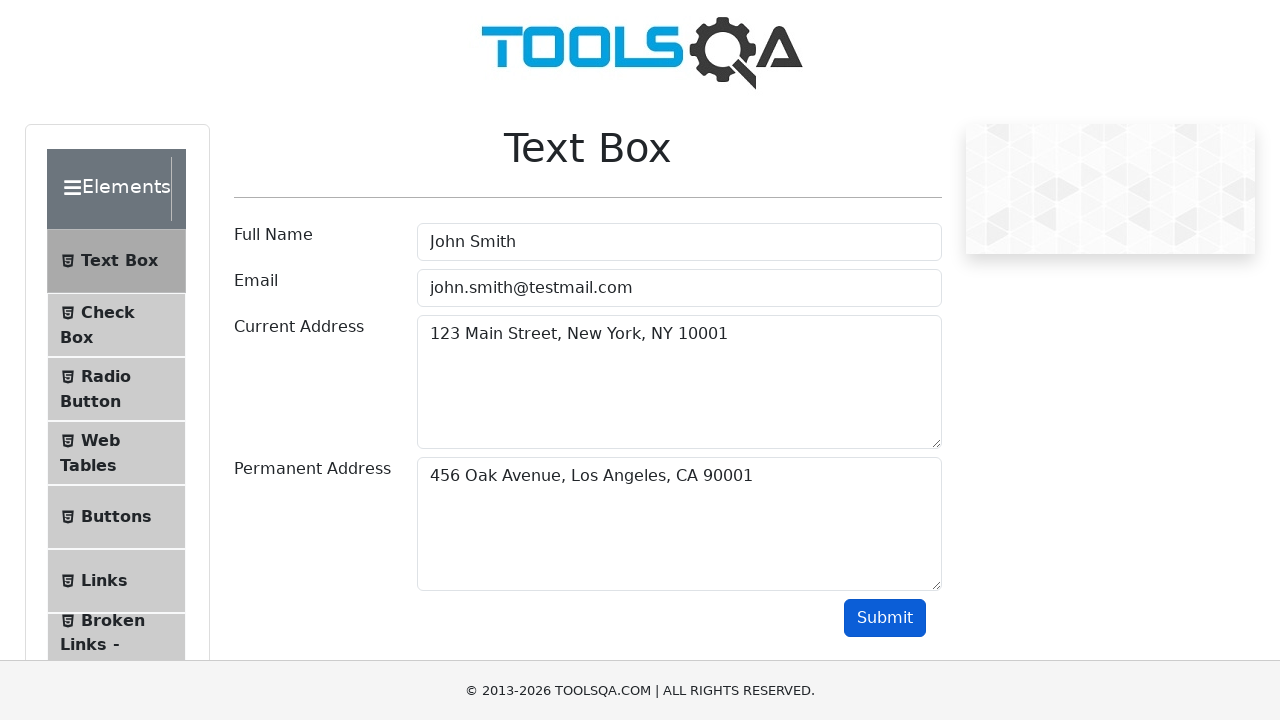